Tests browser window handling functionality by clicking buttons that open new tabs and windows on the DemoQA practice page

Starting URL: https://demoqa.com/browser-windows/

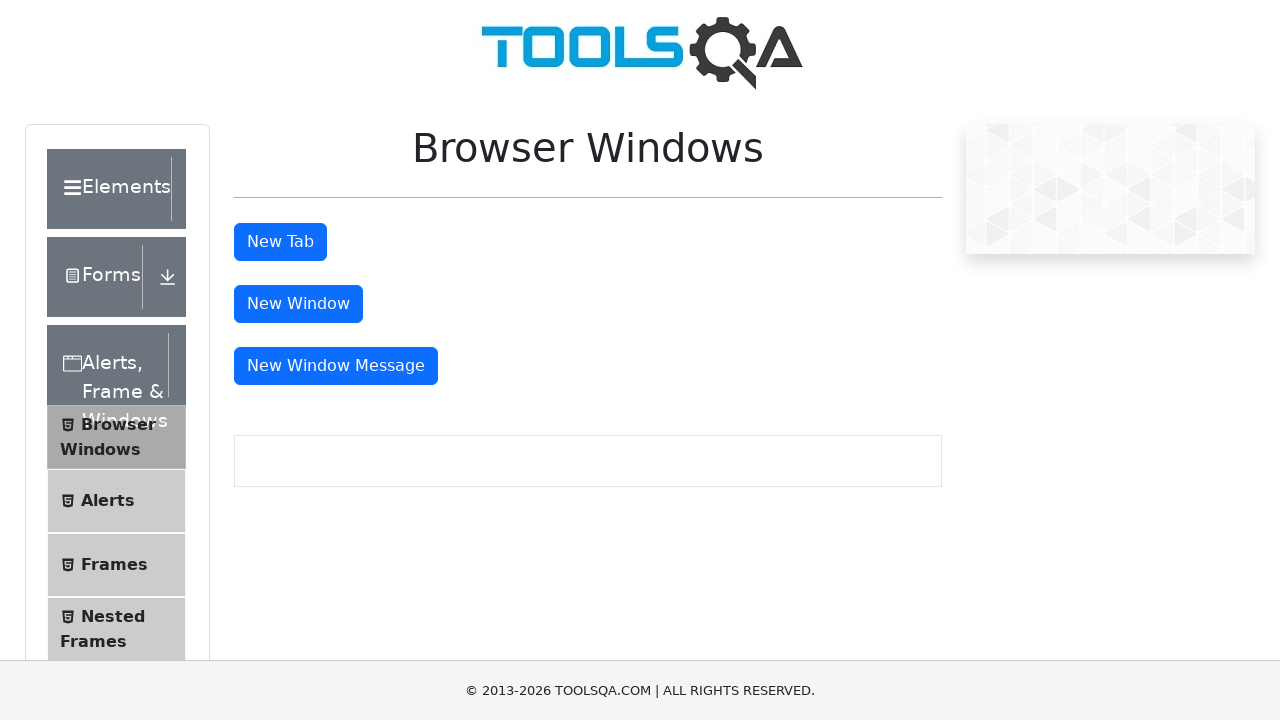

Scrolled down 340 pixels to reveal window control buttons
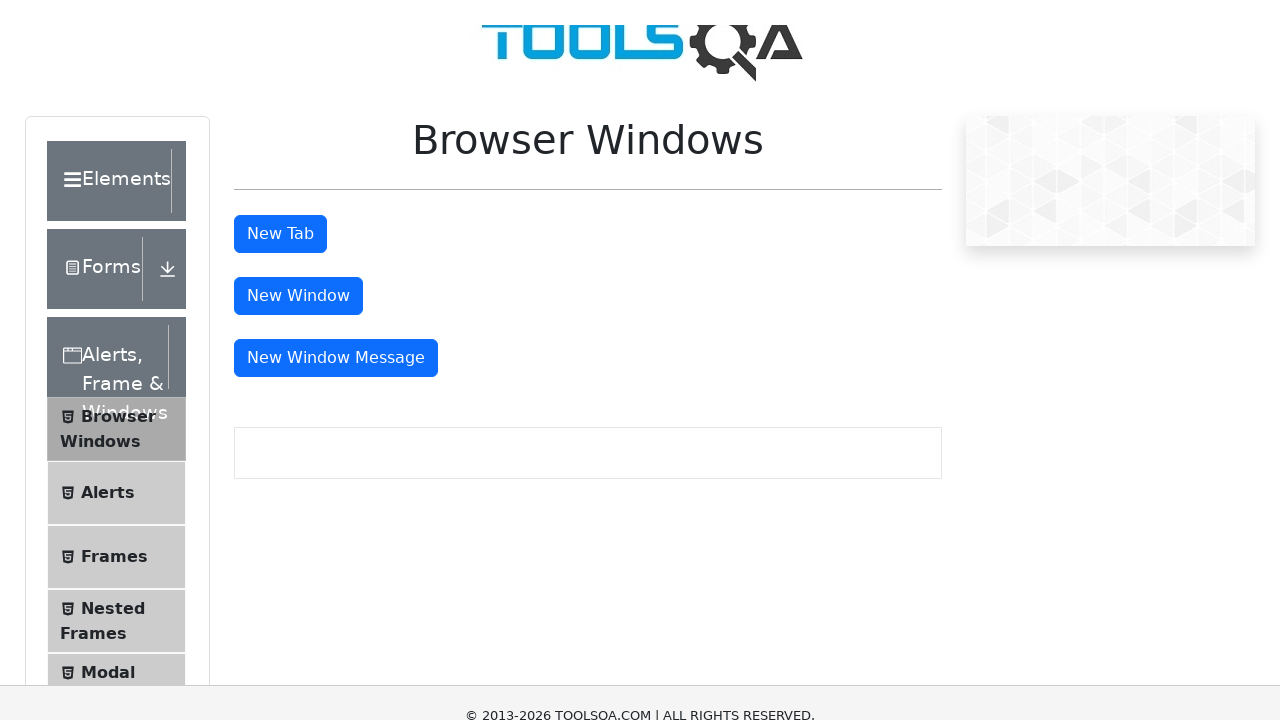

Clicked button to open new tab at (280, 242) on button#tabButton
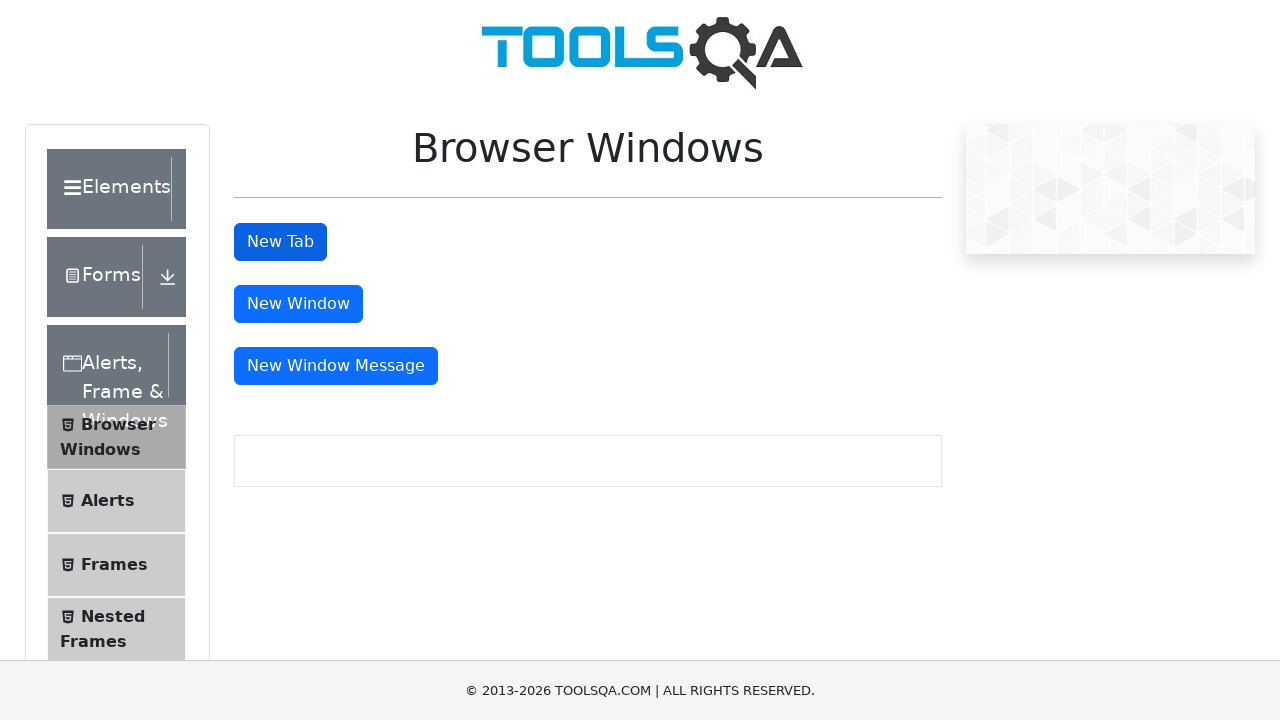

Clicked button to open new window at (298, 304) on button#windowButton
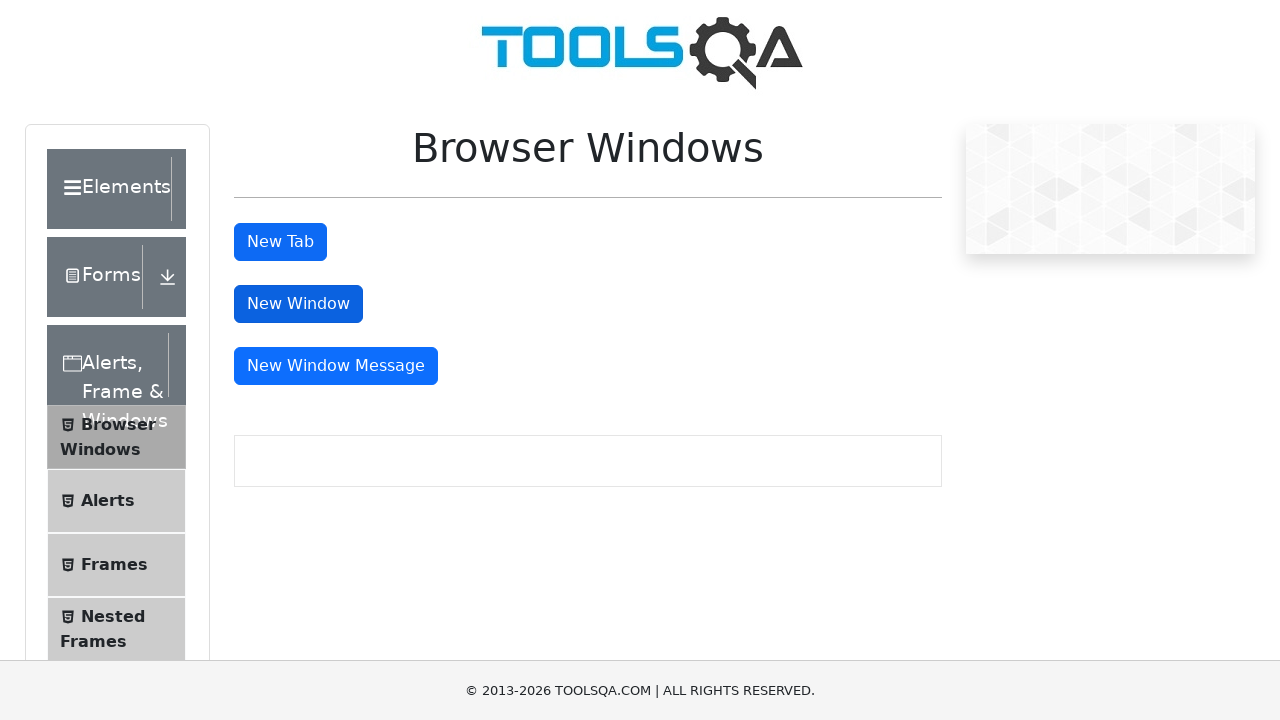

Clicked button to open new window with message at (336, 366) on button#messageWindowButton
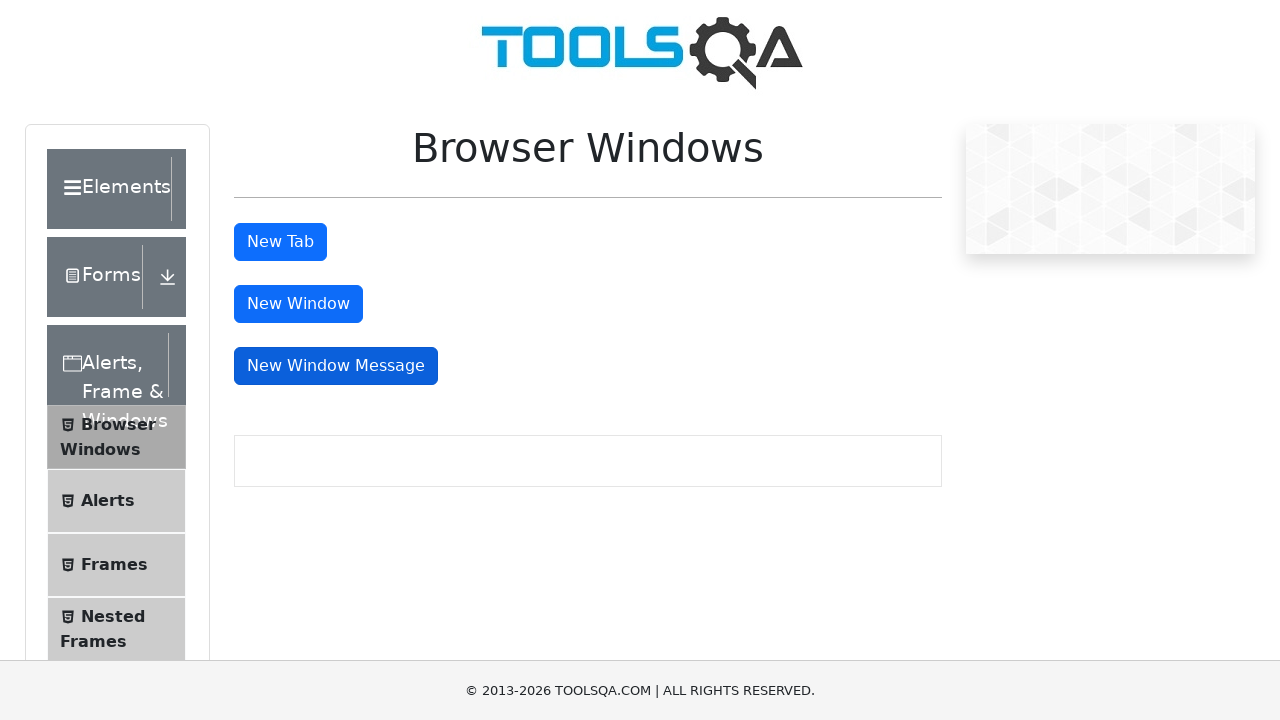

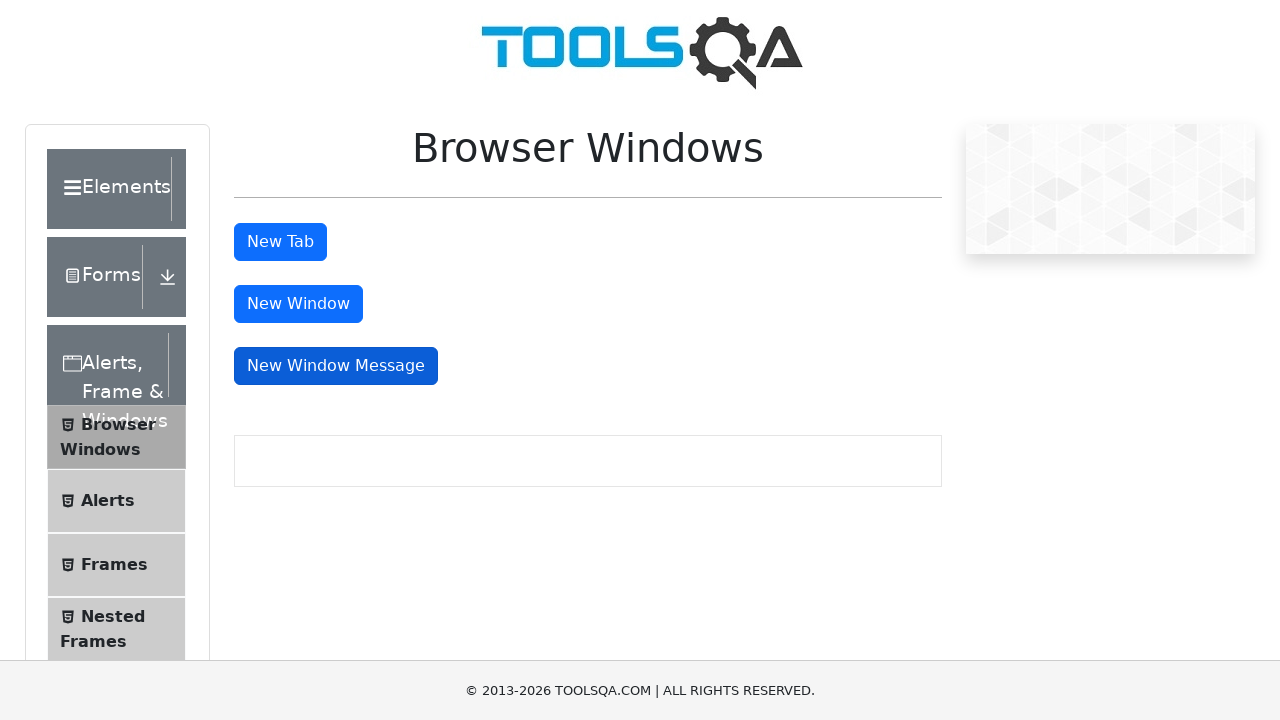